Tests registration form validation by submitting an invalid email format and verifying the form handles it appropriately

Starting URL: https://erikdark.github.io/PyTest_01_reg_form/

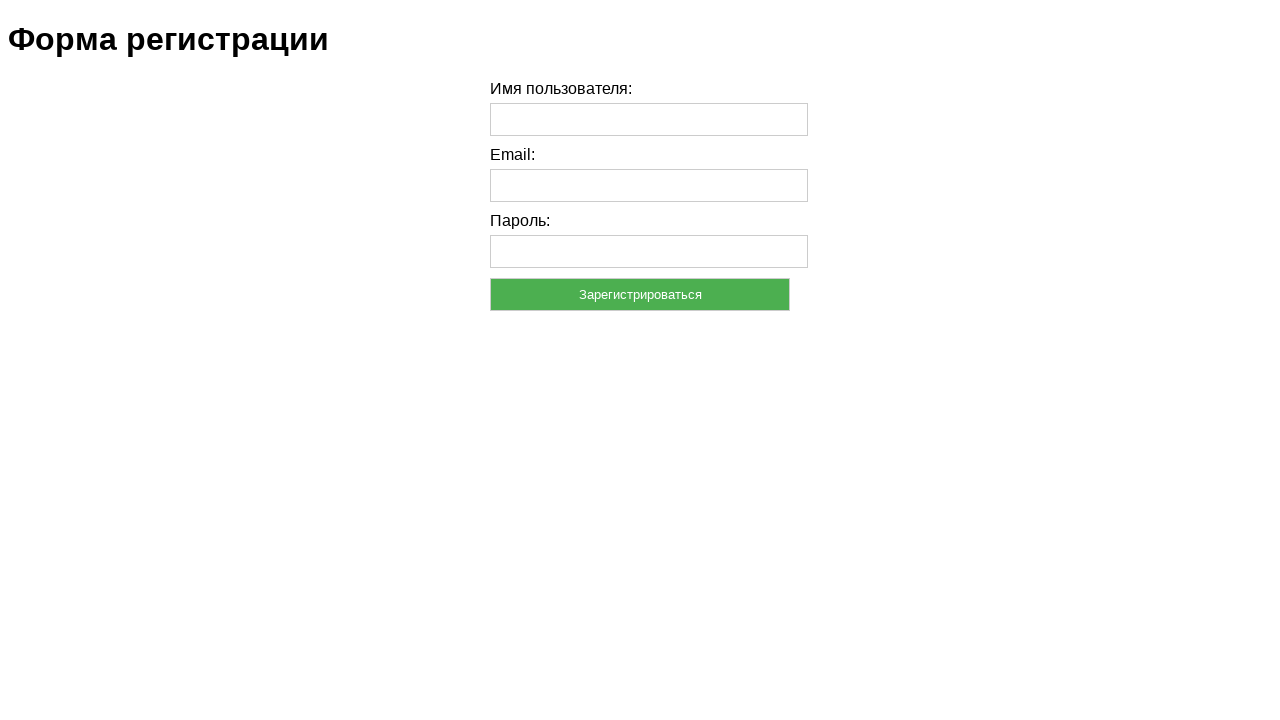

Filled username field with 'Alex' on #username
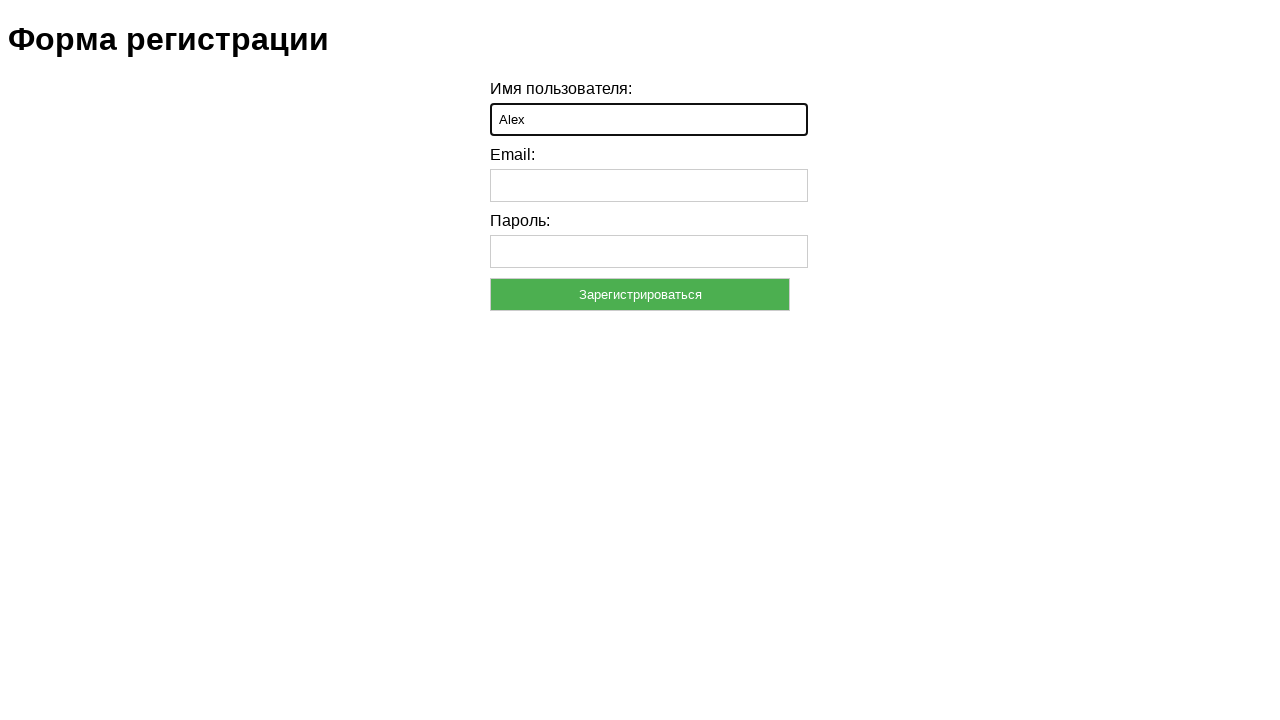

Filled email field with invalid format 'X' on #email
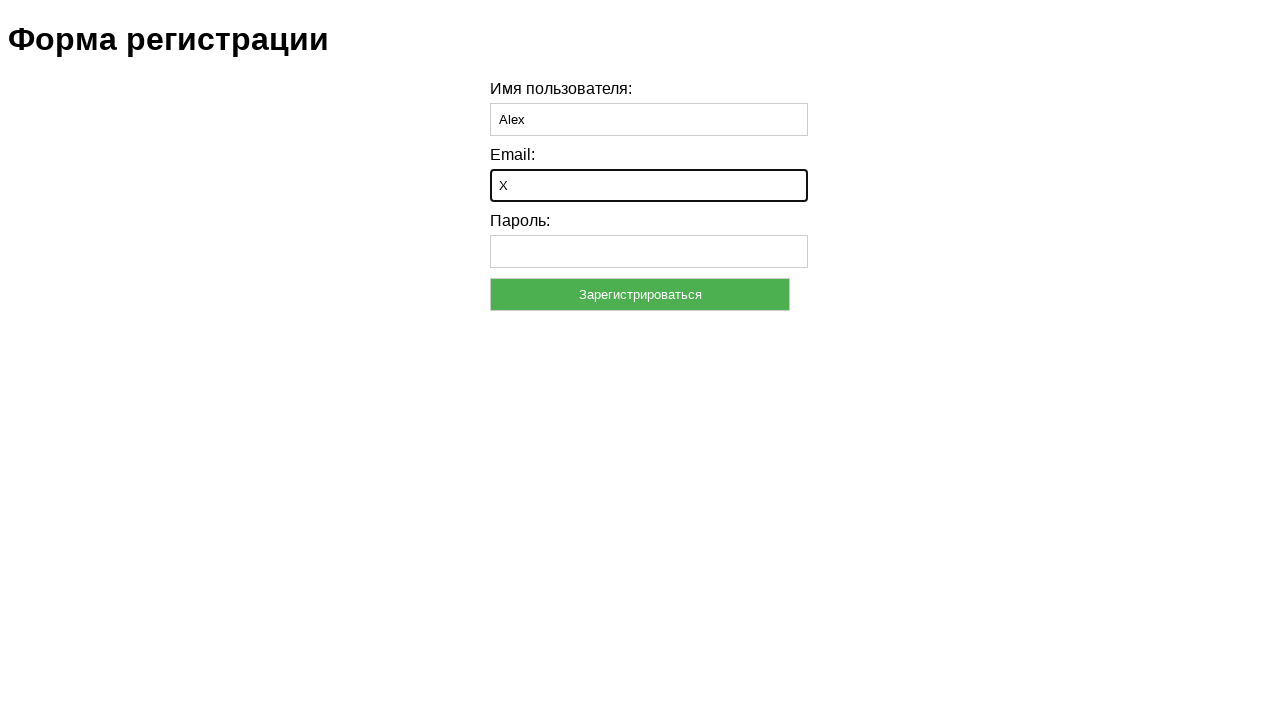

Filled password field with 'Alex789!' on #password
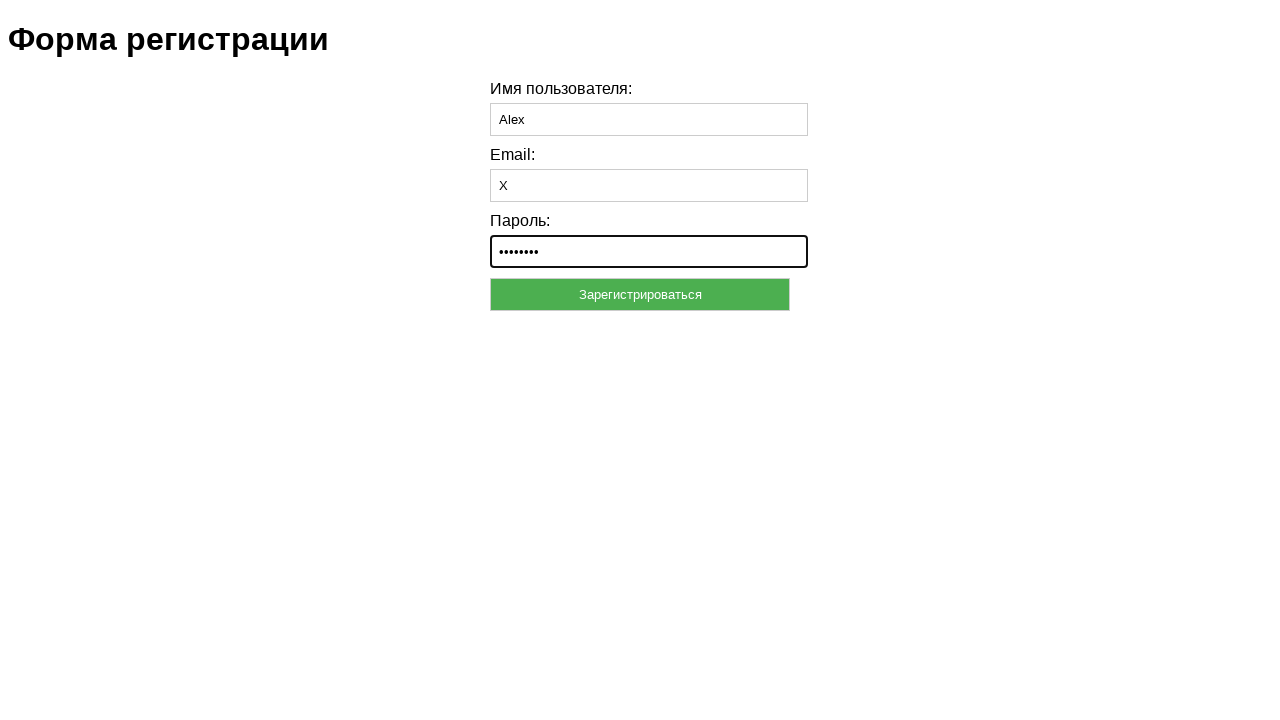

Clicked submit button to test form validation at (640, 294) on [type='submit']
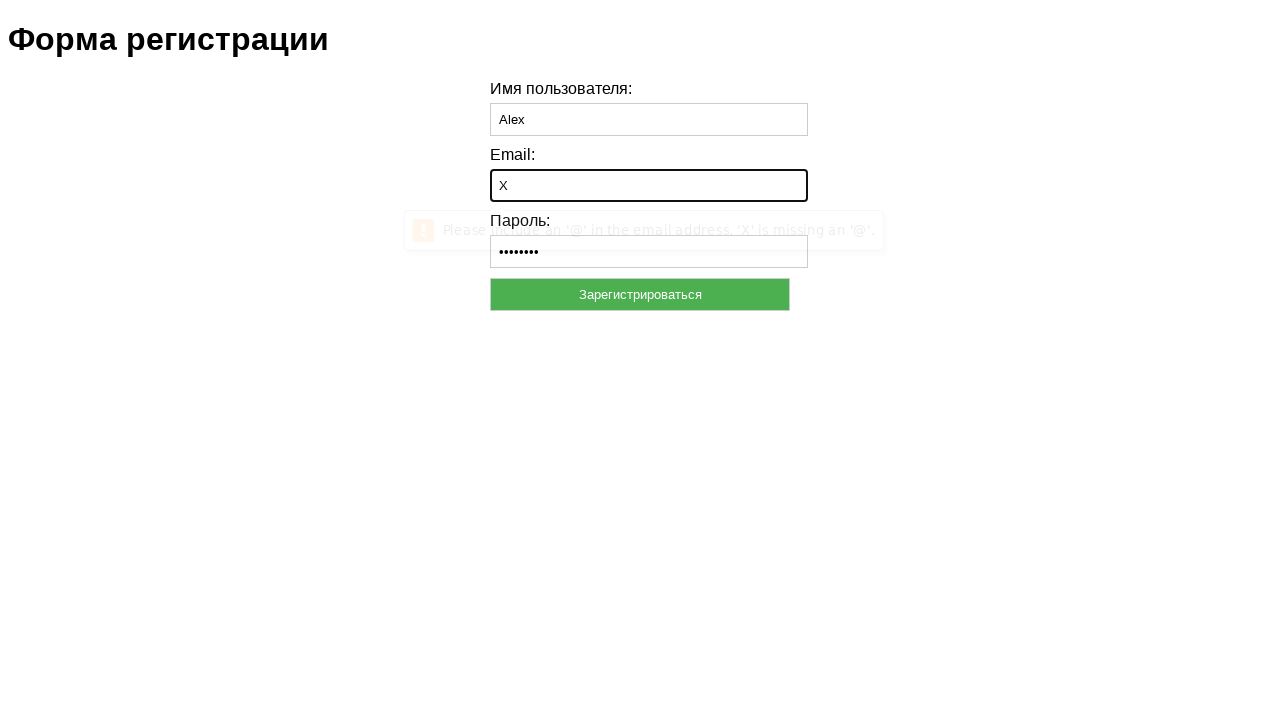

Waited 500ms for form validation to process
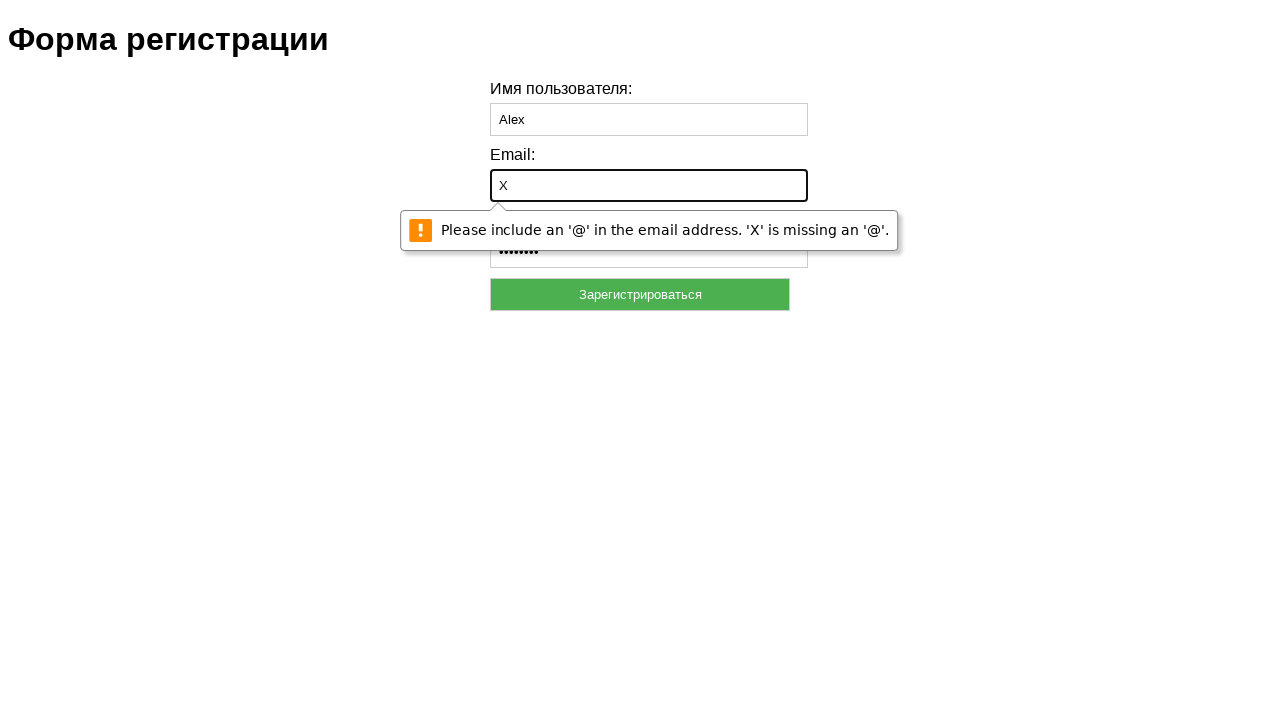

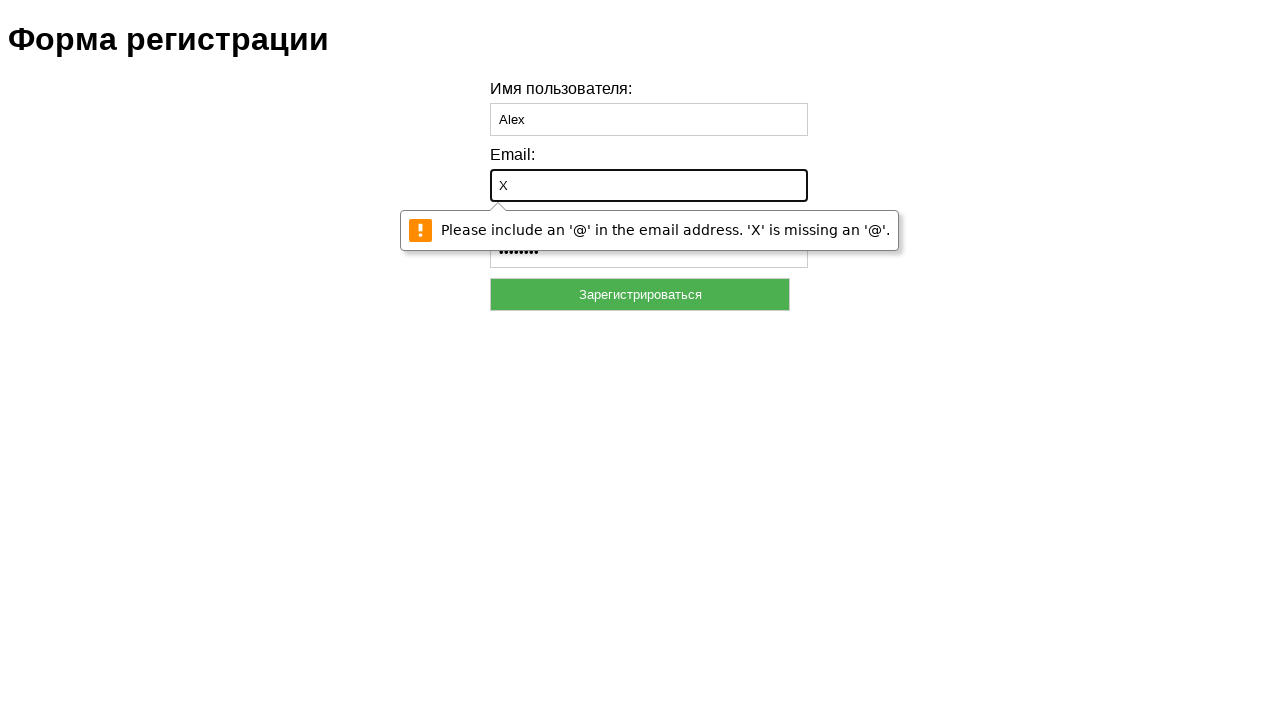